Tests form interaction on an Angular practice page by filling name field, checking a checkbox, and submitting the form

Starting URL: https://rahulshettyacademy.com/angularpractice/

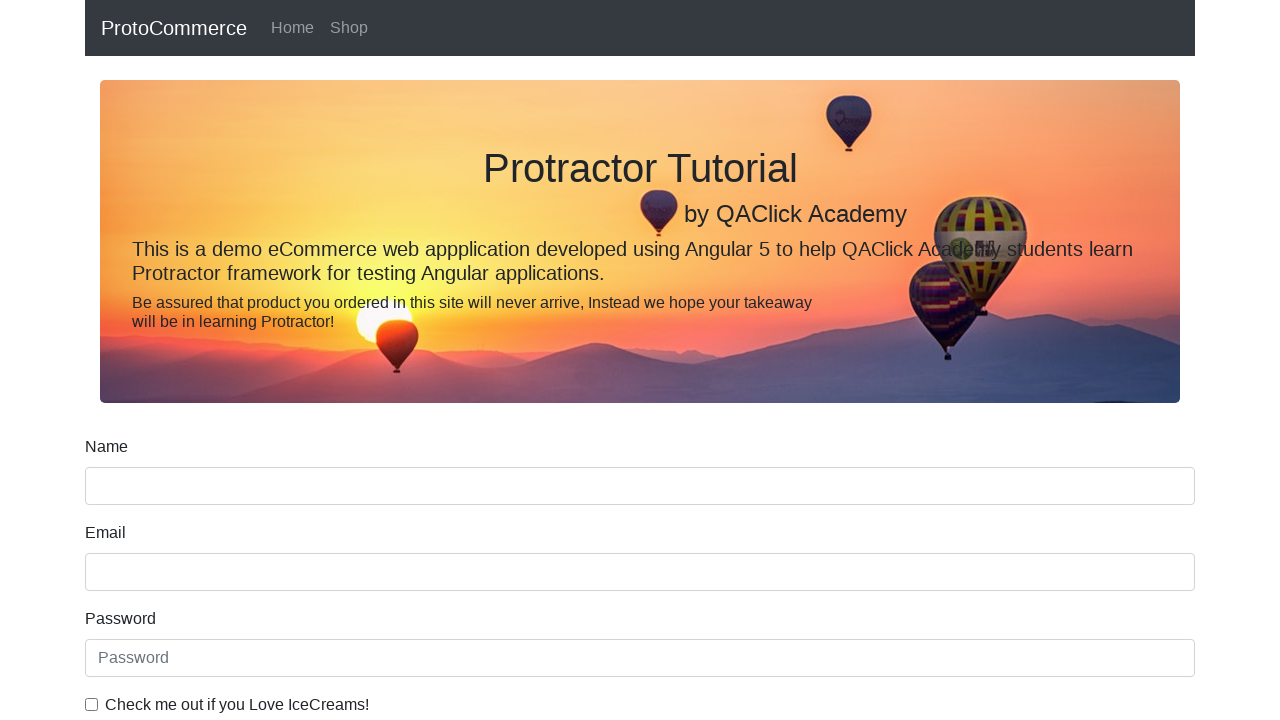

Cleared the name input field on xpath=//div/input[@name='name']
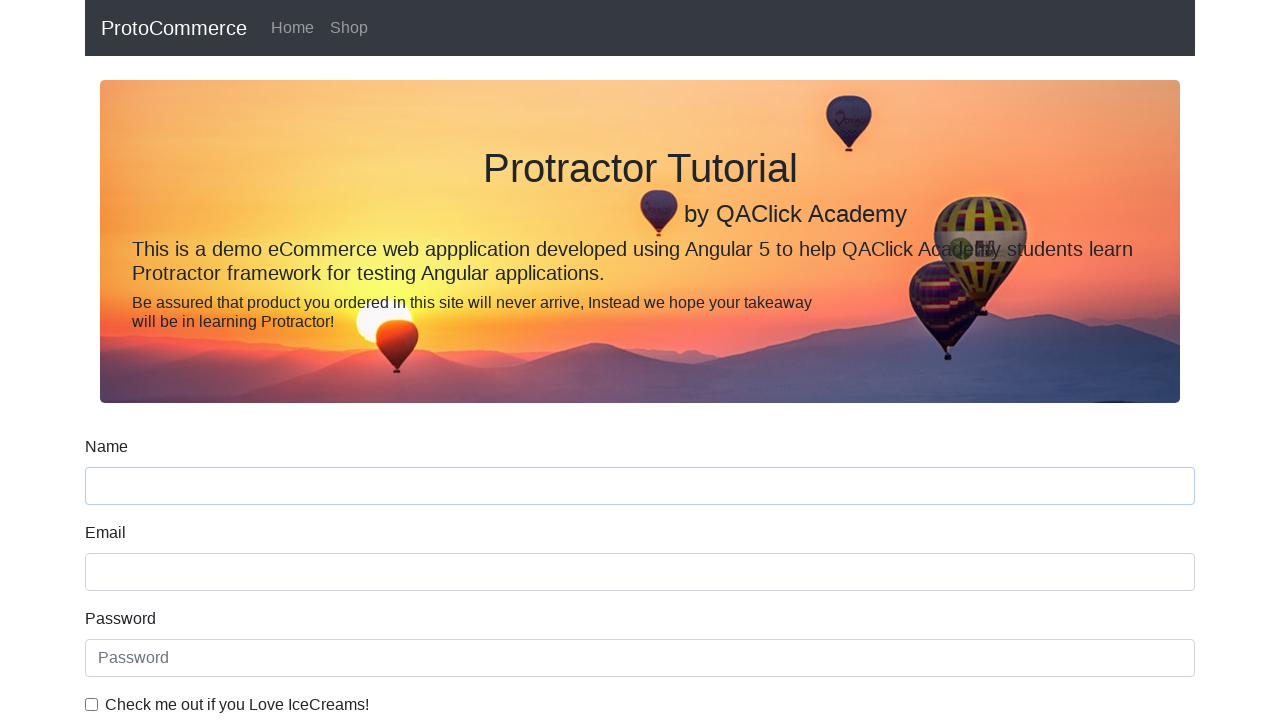

Filled name field with 'example' on xpath=//div/input[@name='name']
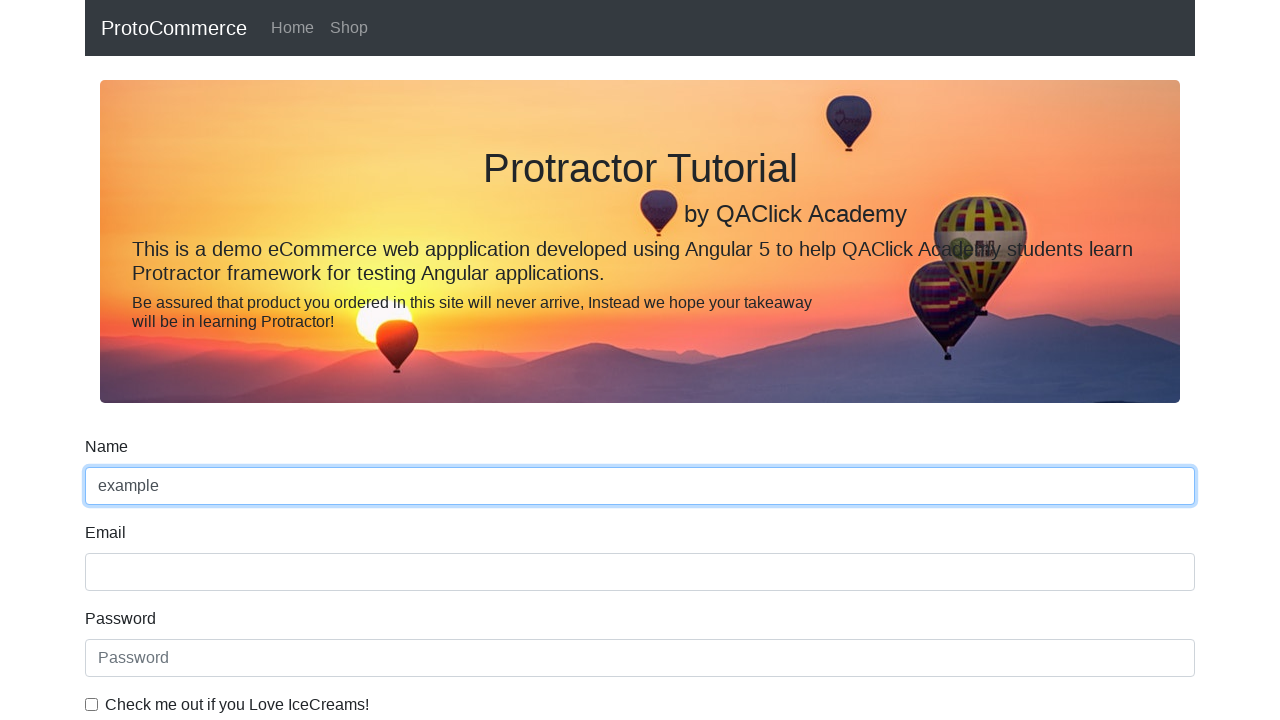

Cleared the name input field again on xpath=//div/input[@name='name']
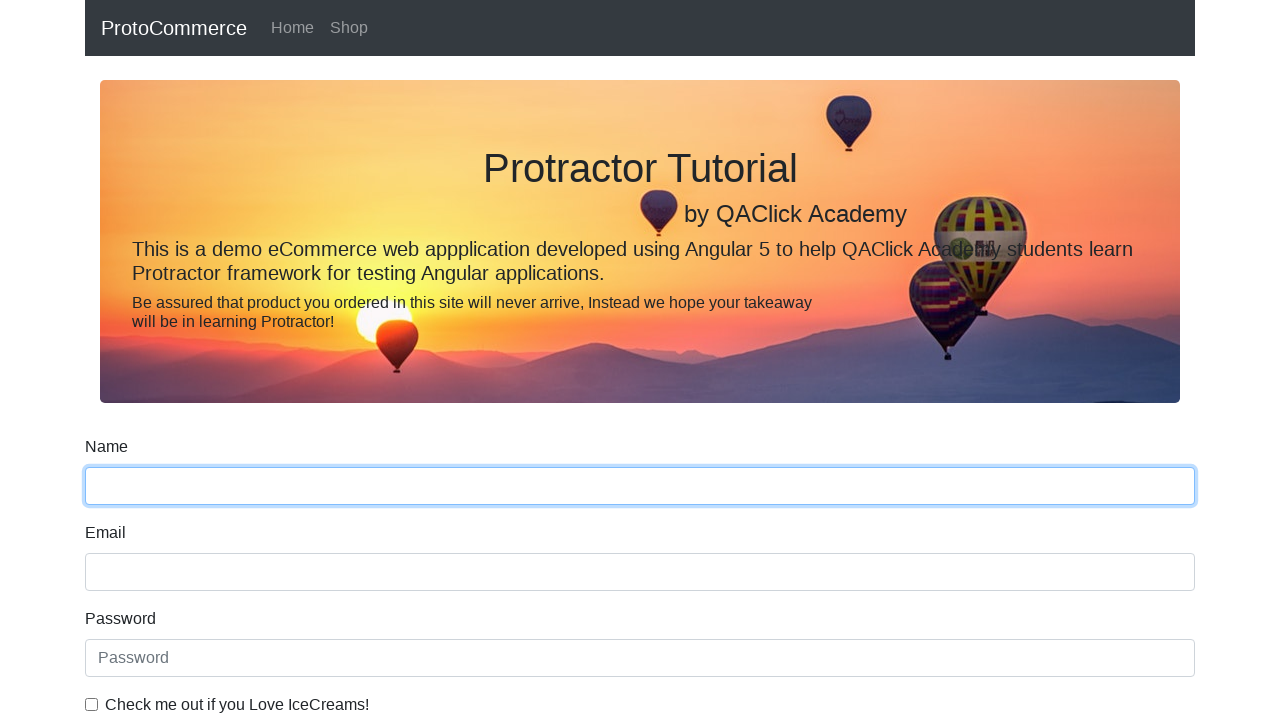

Filled name field with 'Jesus' on xpath=//div/input[@name='name']
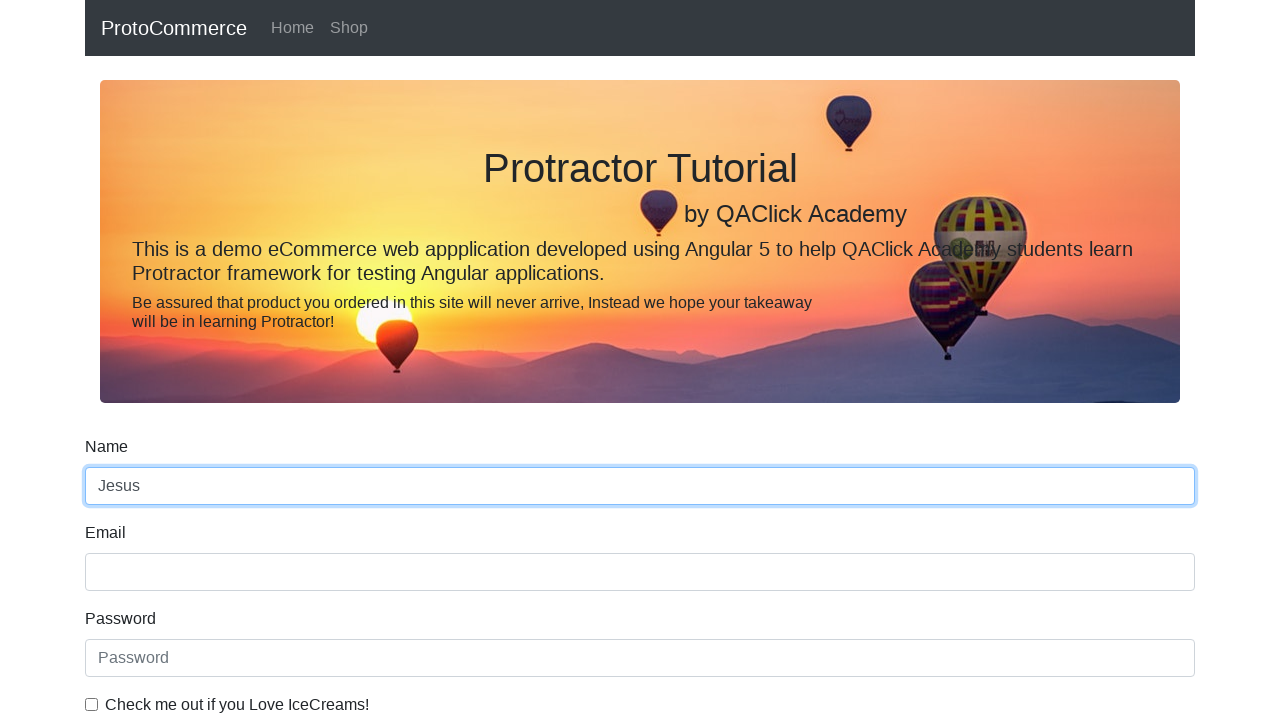

Checked the checkbox for 'exampleCheck1' at (237, 705) on xpath=//label[@for='exampleCheck1']
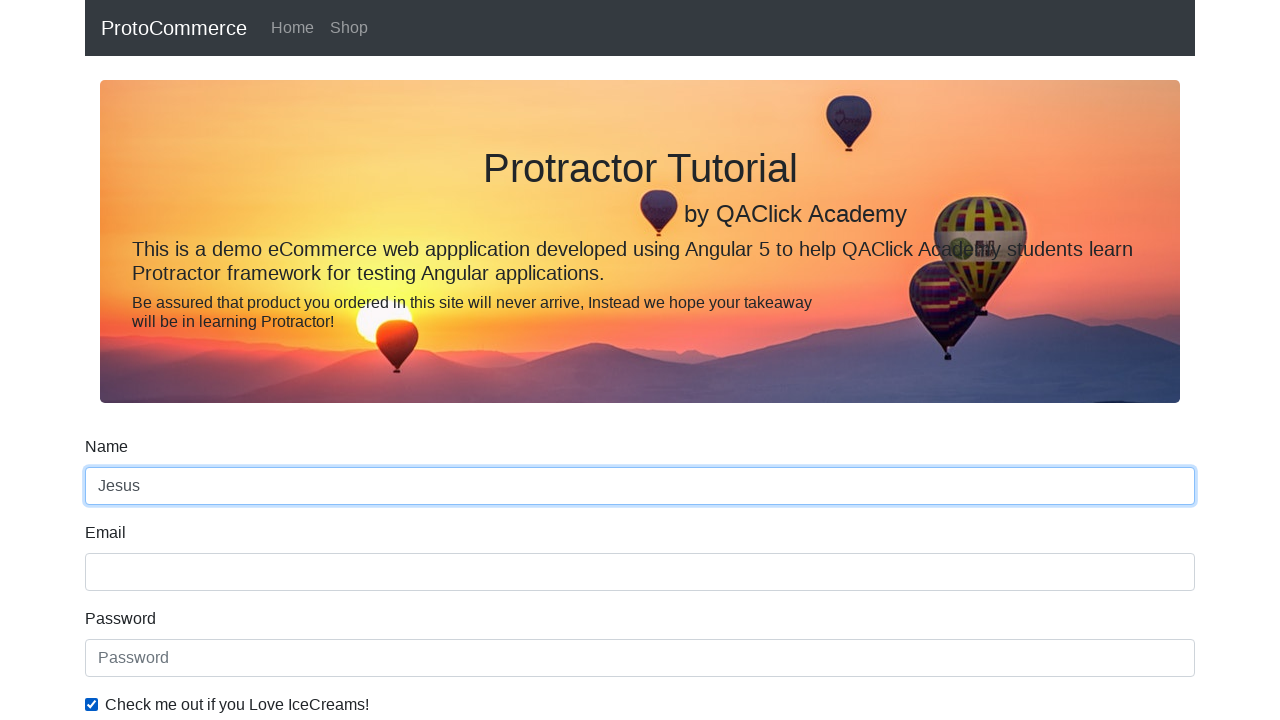

Clicked the submit button to submit the form at (123, 491) on xpath=//input[@type='submit']
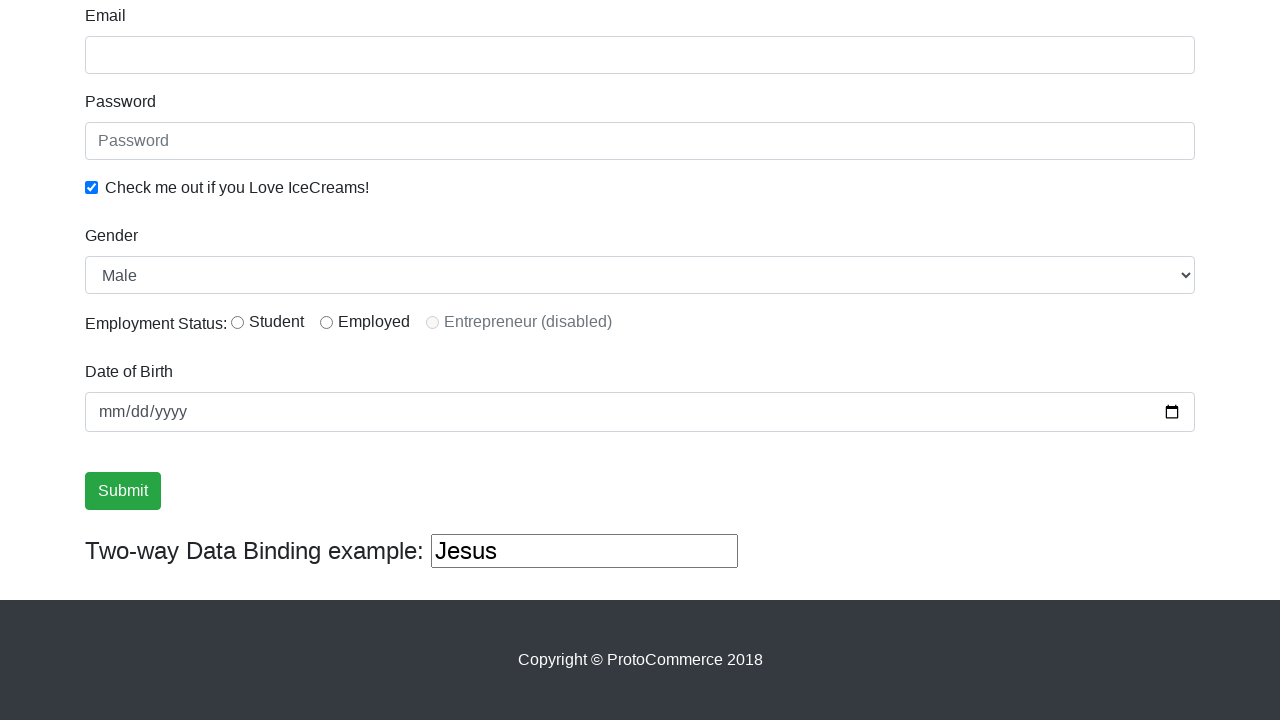

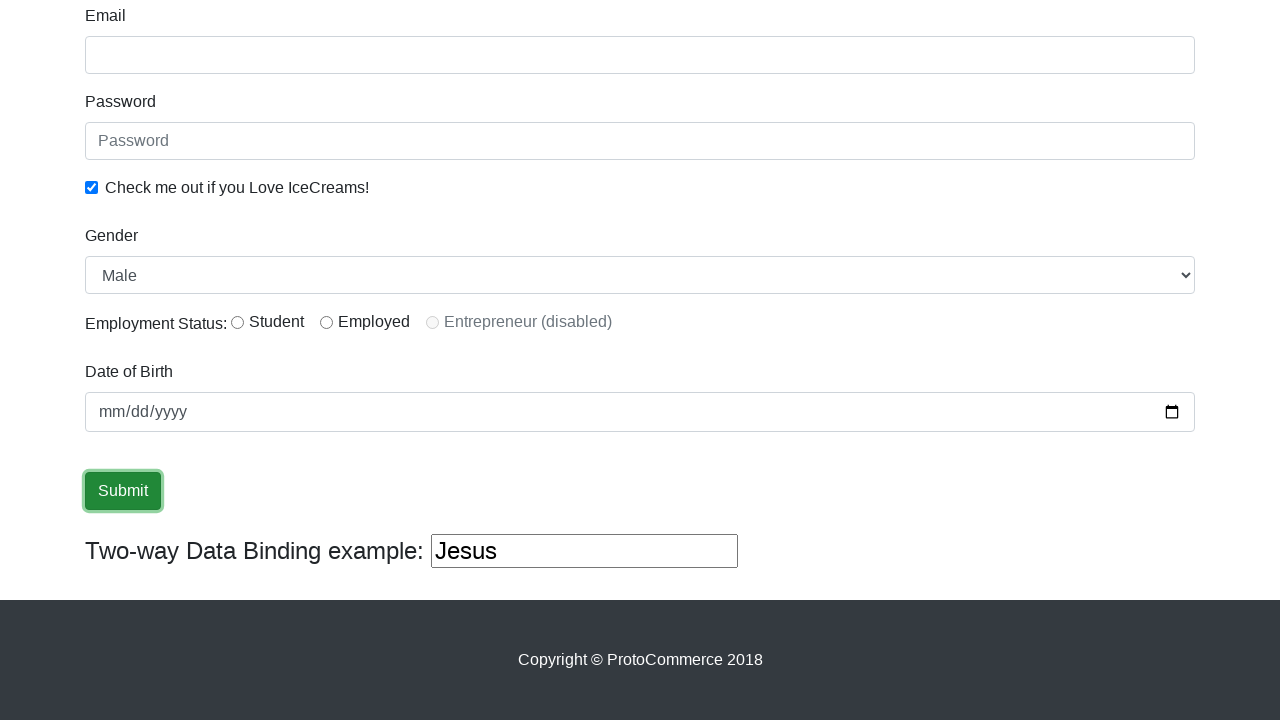